Tests clicking a JavaScript prompt button, entering text, and accepting

Starting URL: https://the-internet.herokuapp.com/javascript_alerts

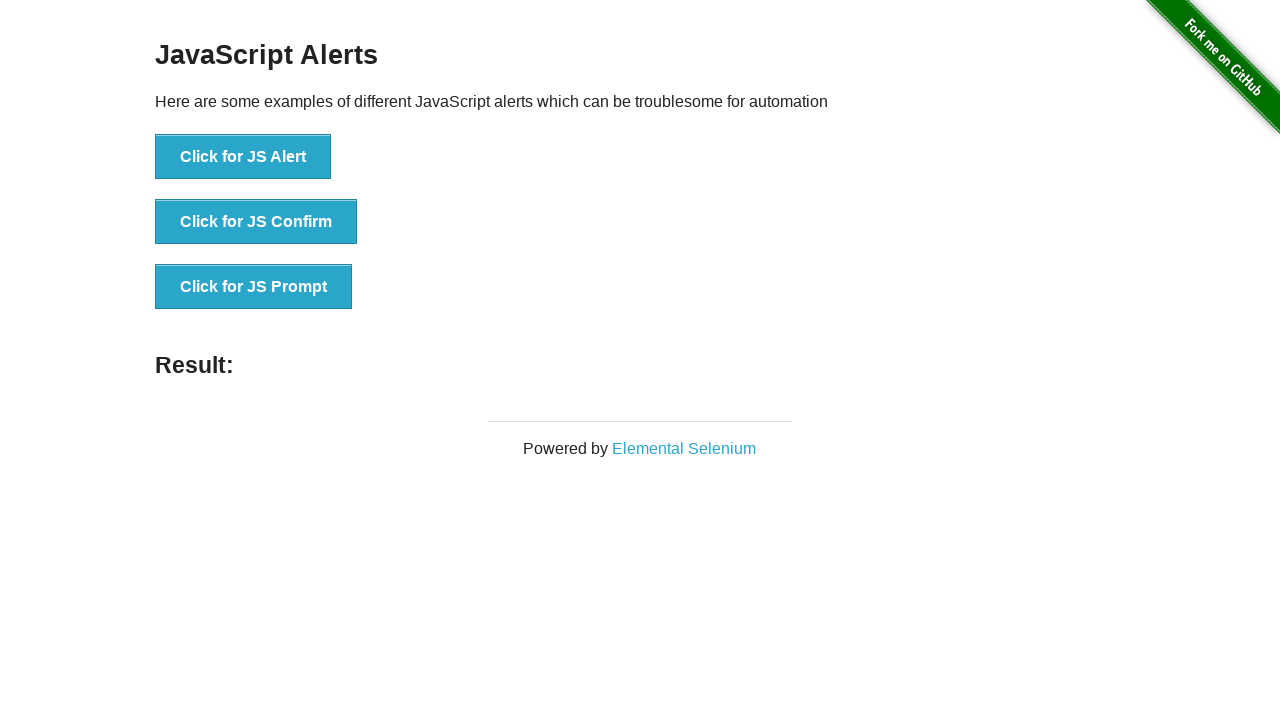

Set up dialog handler to accept prompt with text 'hello'
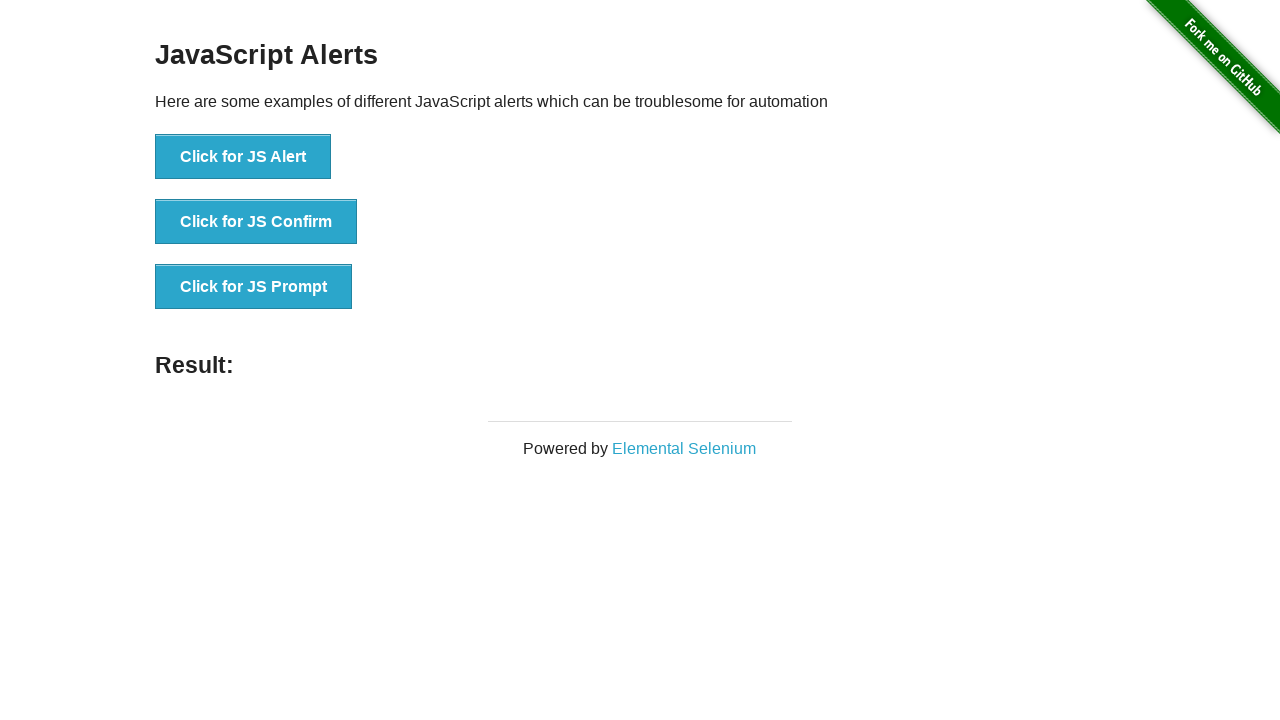

Clicked the JavaScript prompt button at (254, 287) on #content > div > ul > li:nth-child(3) > button
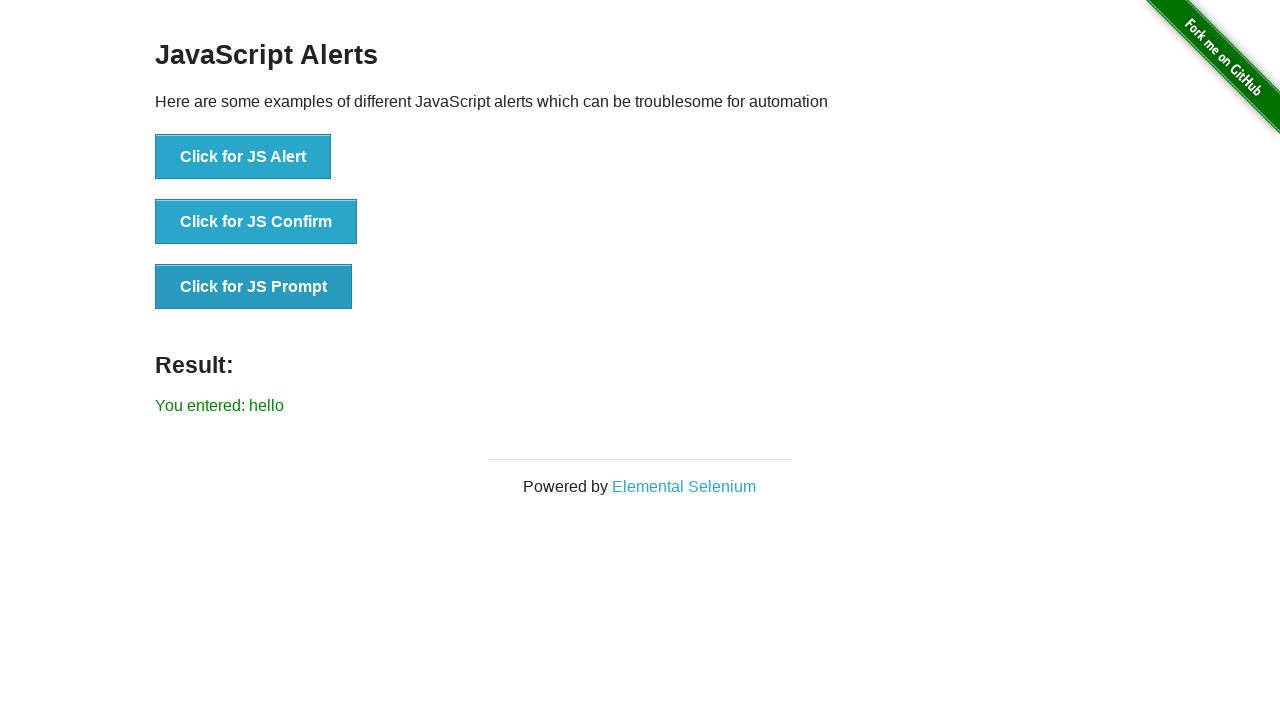

Prompt result displayed and loaded
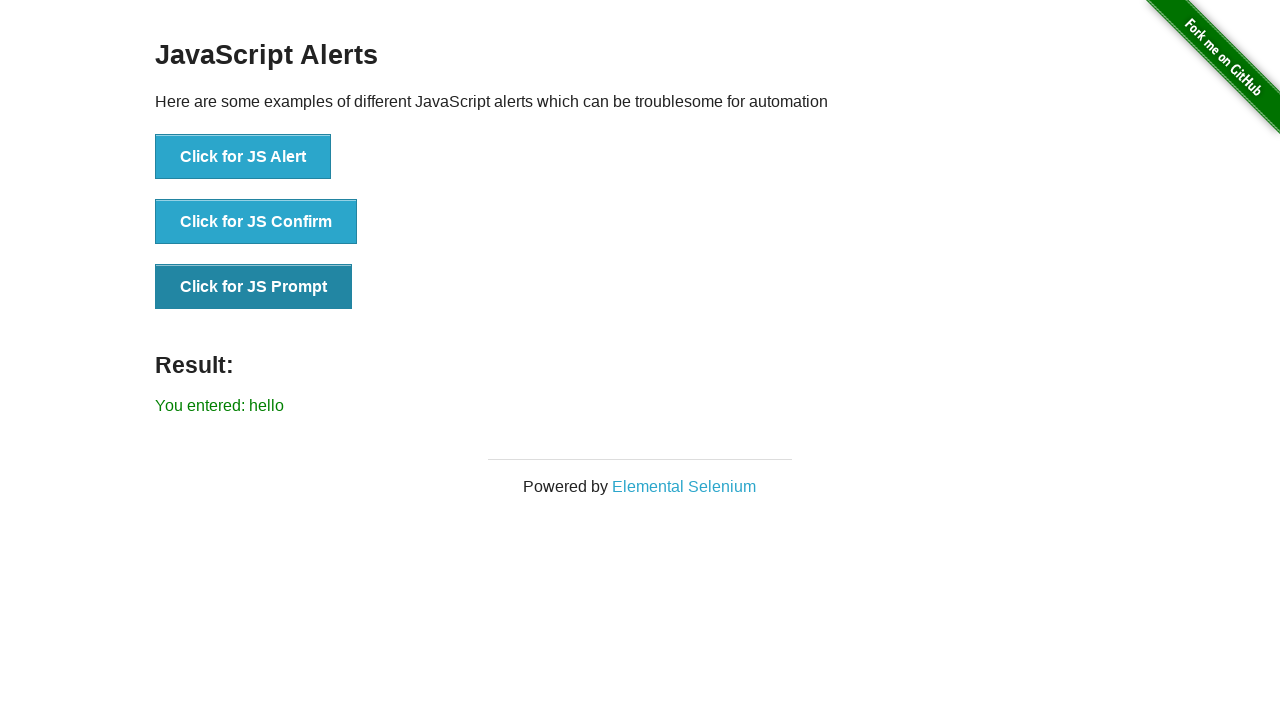

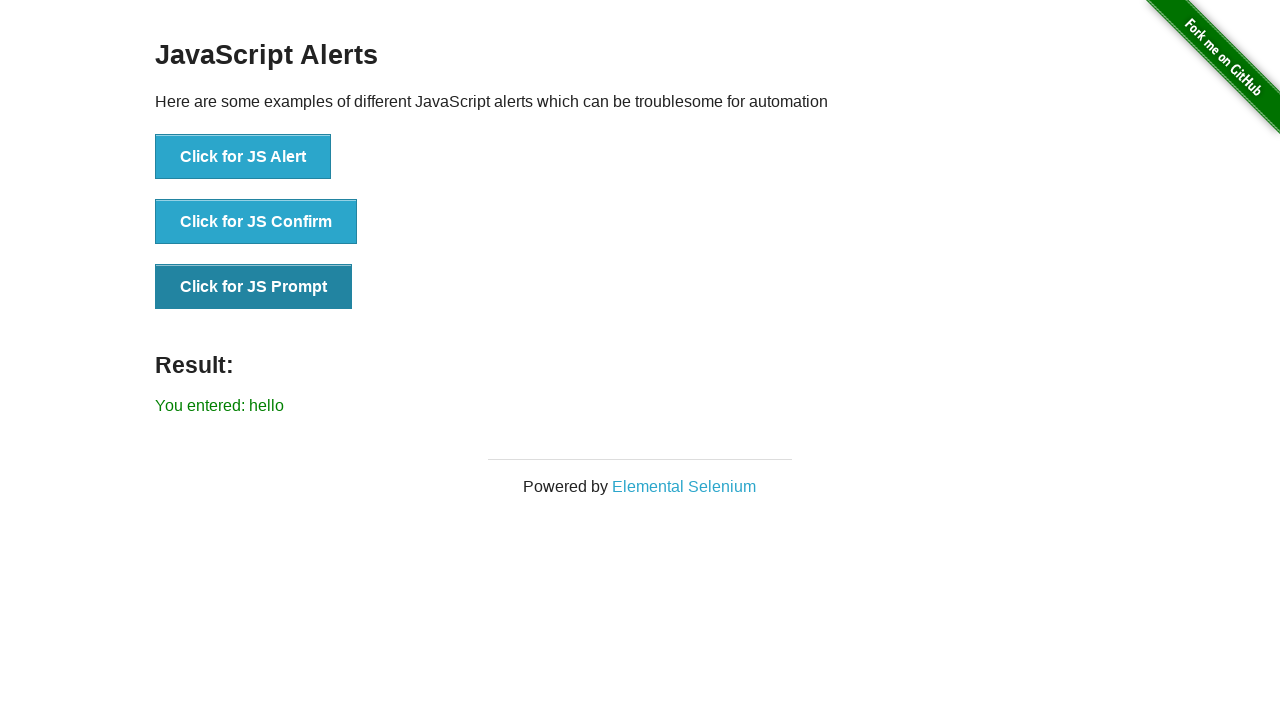